Tests the igram.world reels downloader form by entering an Instagram URL and submitting the search form to verify the form interaction works

Starting URL: https://igram.world/reels-downloader

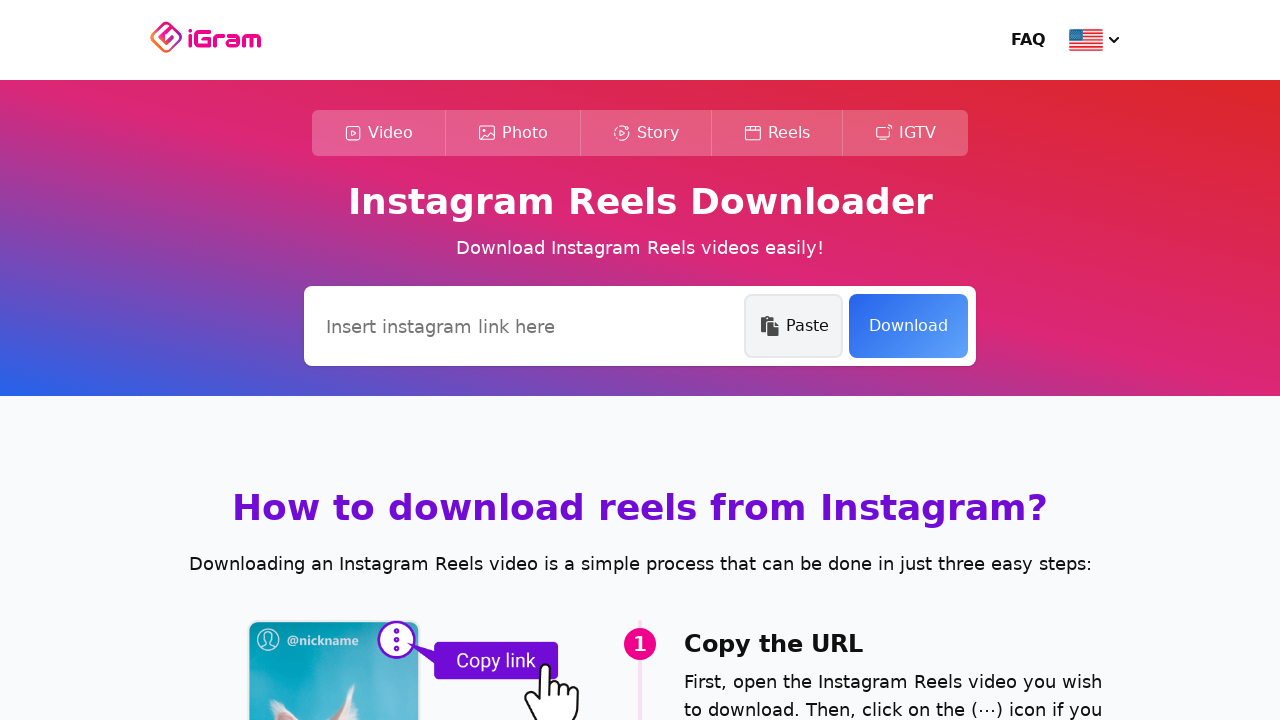

Set viewport size to 1080x1024
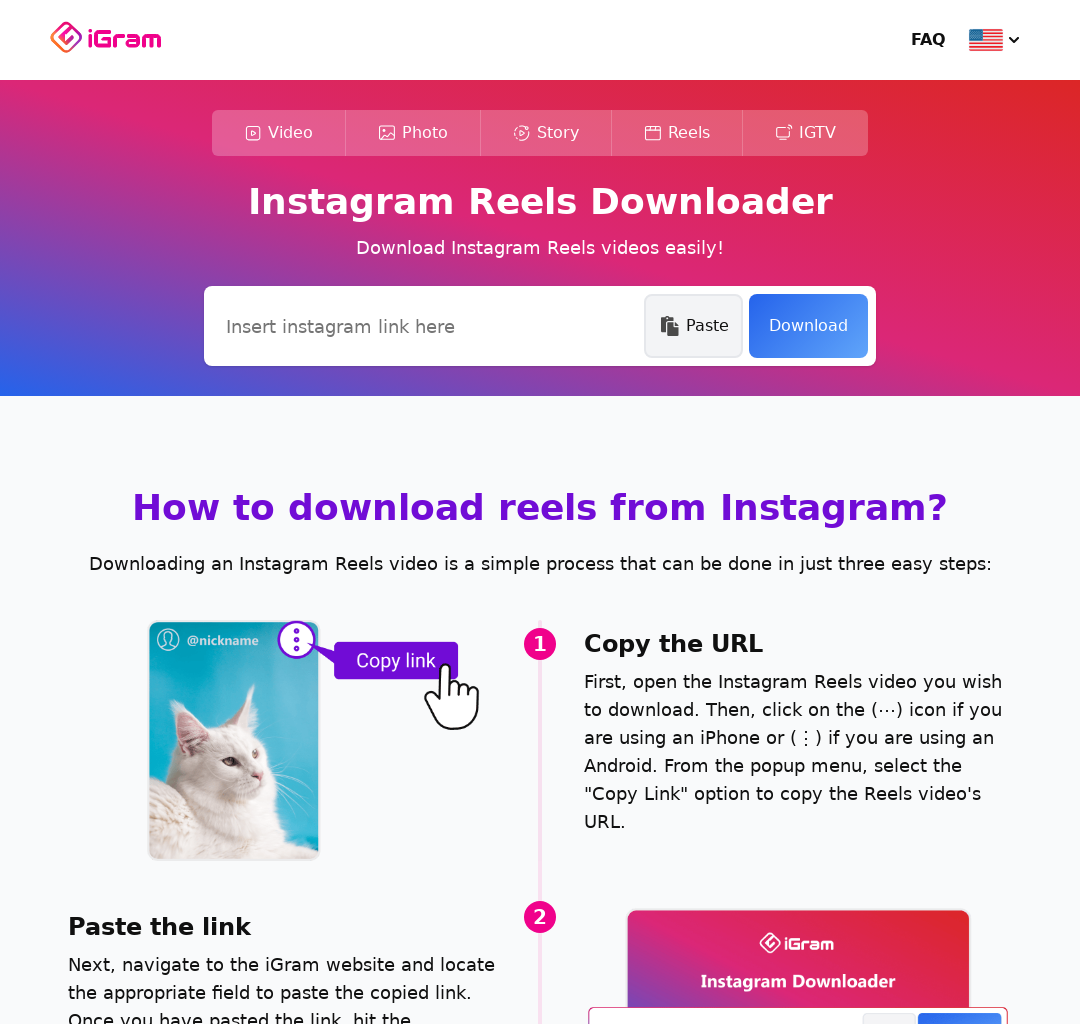

Filled search form with Instagram reel URL on #search-form-input
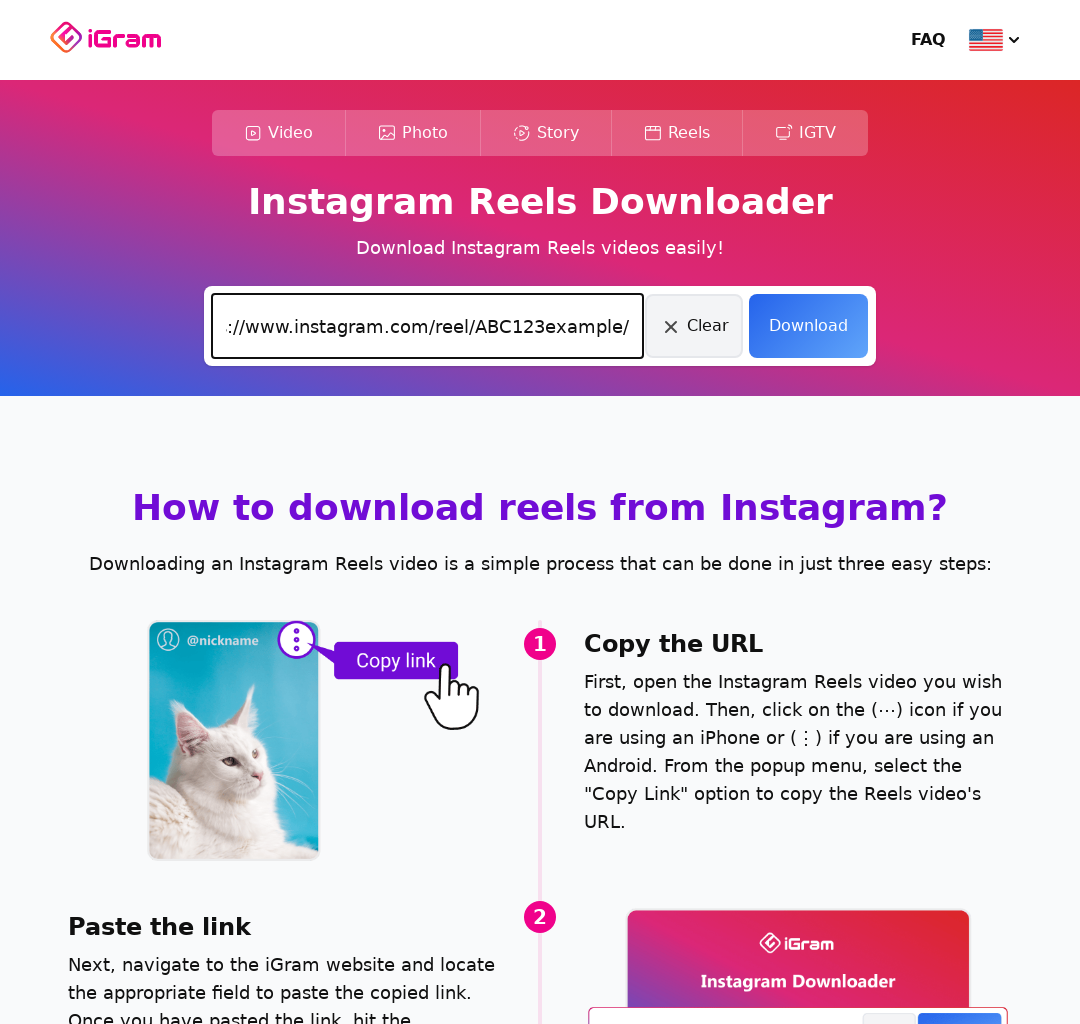

Clicked search button to submit form at (808, 326) on .search-form__button
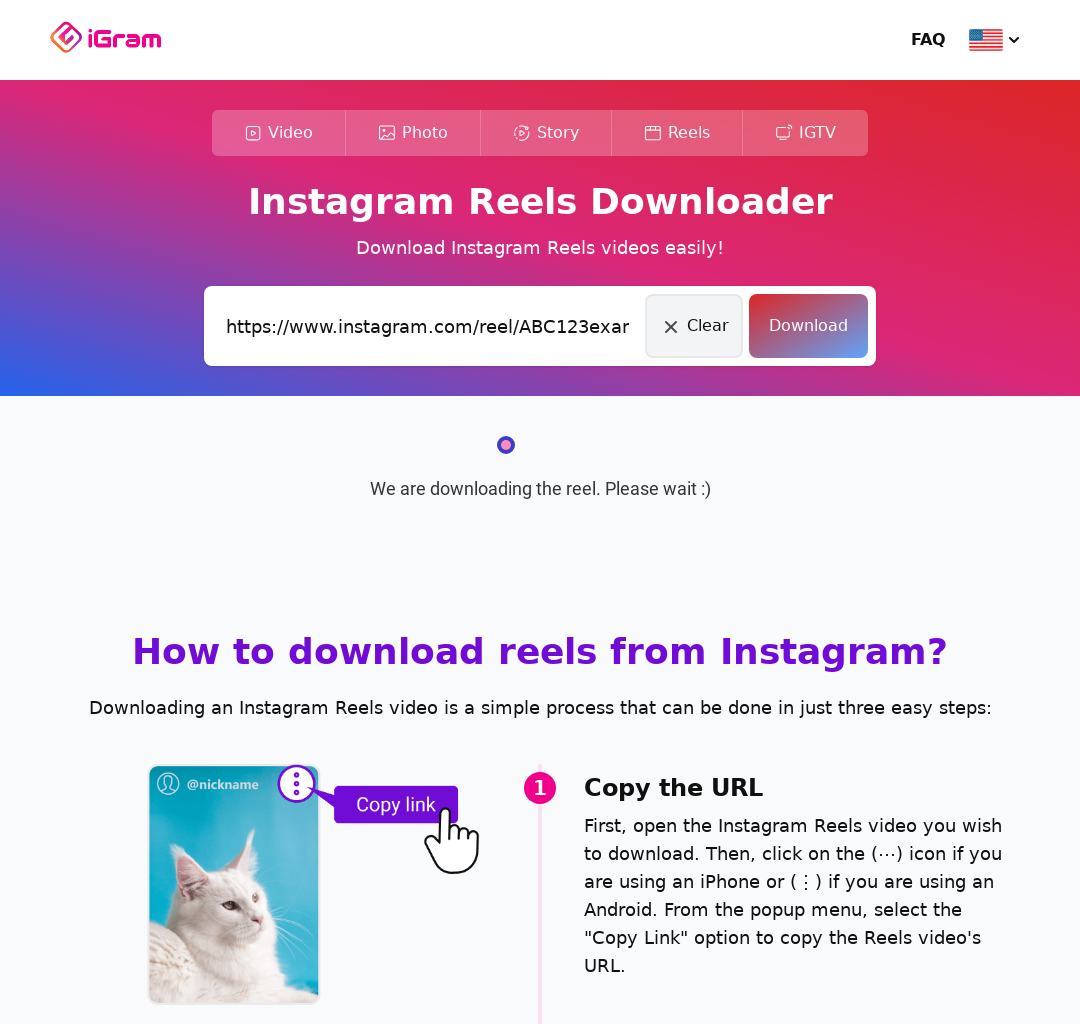

Waited 3 seconds for page to process request
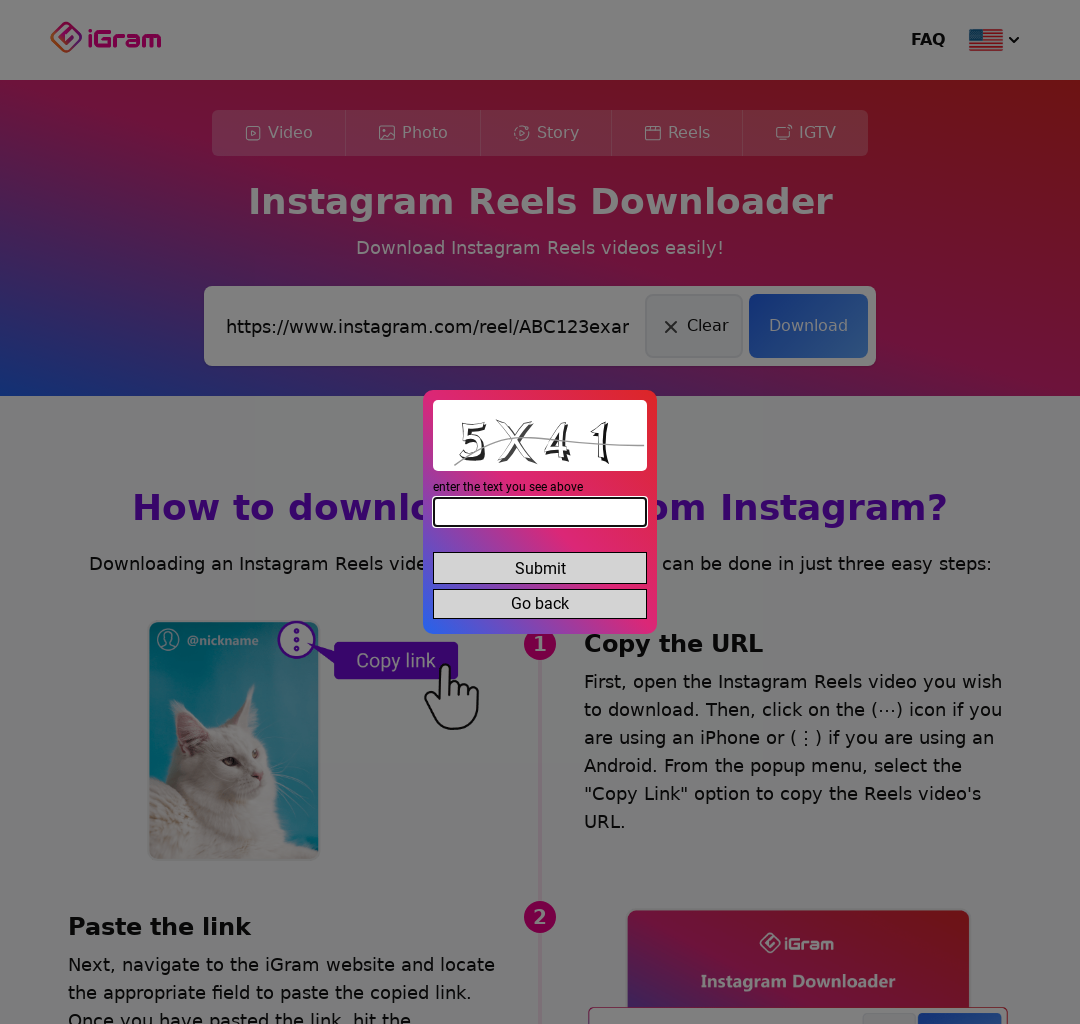

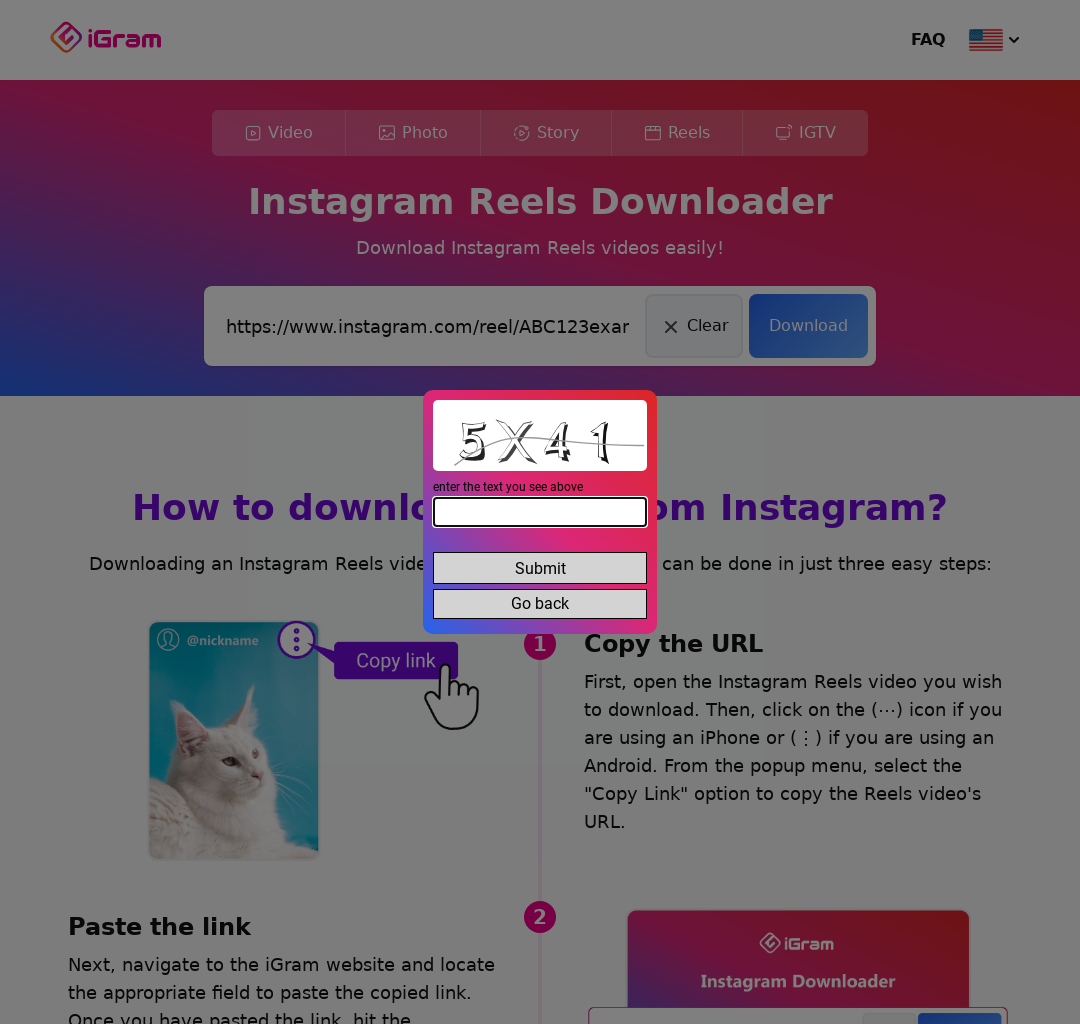